Navigates to inputs page and enters a number into the input field

Starting URL: https://the-internet.herokuapp.com

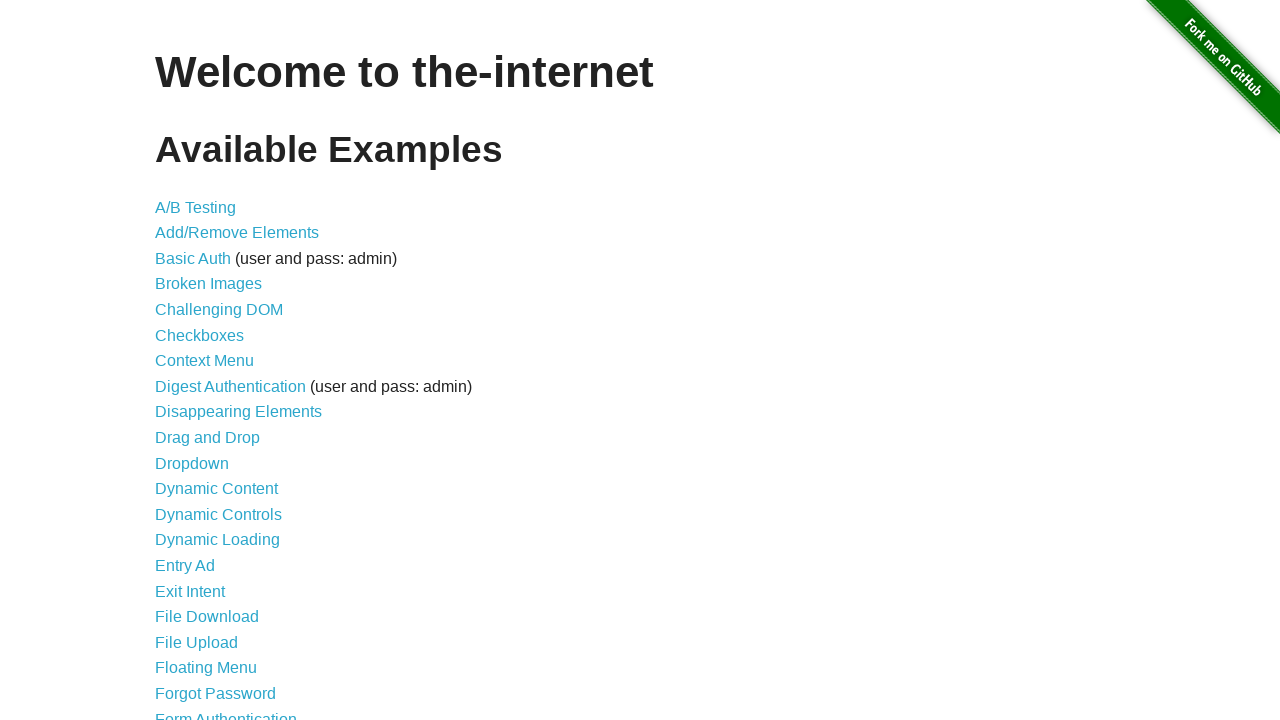

Clicked on Inputs link at (176, 361) on text=Inputs
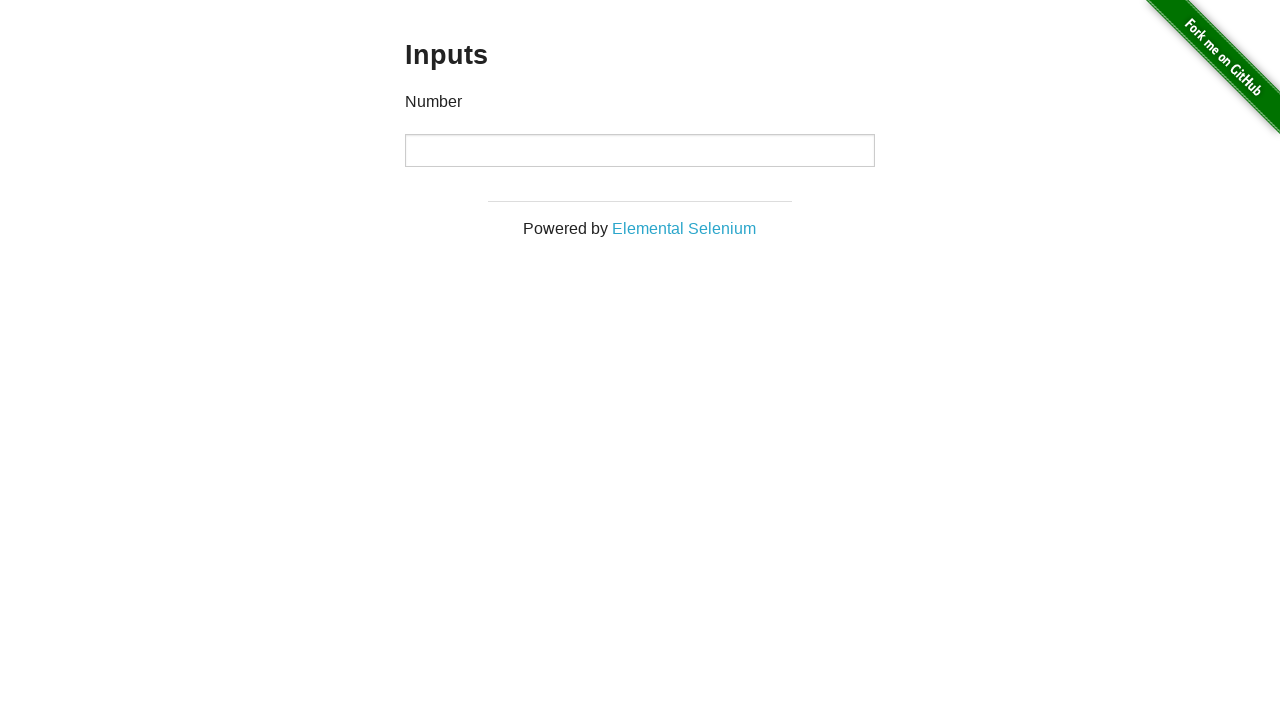

Waited for navigation to inputs page
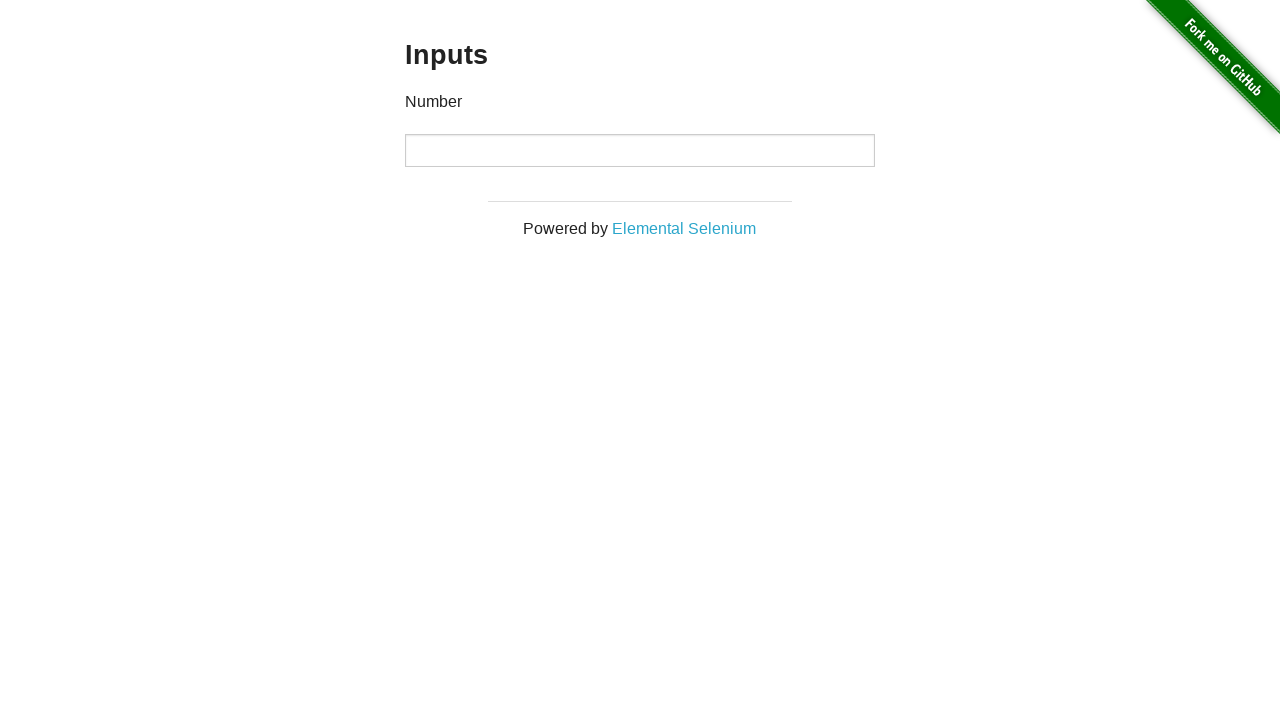

Verified page heading is 'Inputs'
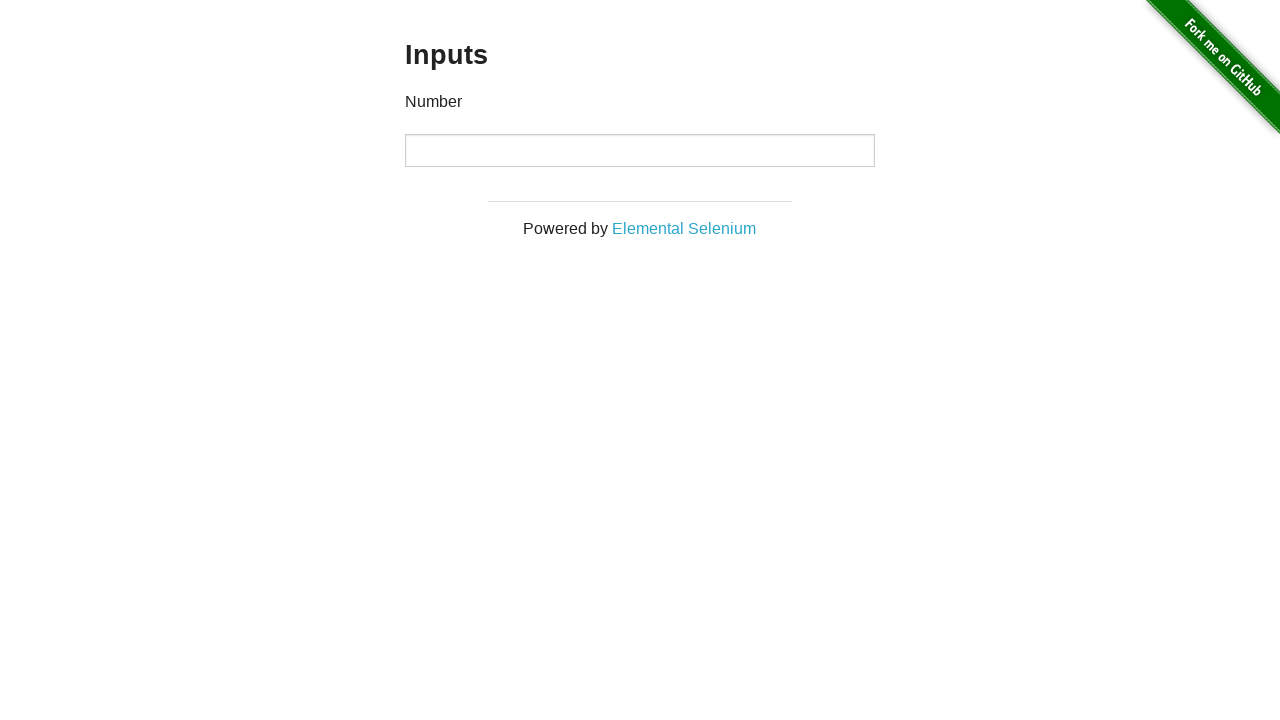

Located number input field
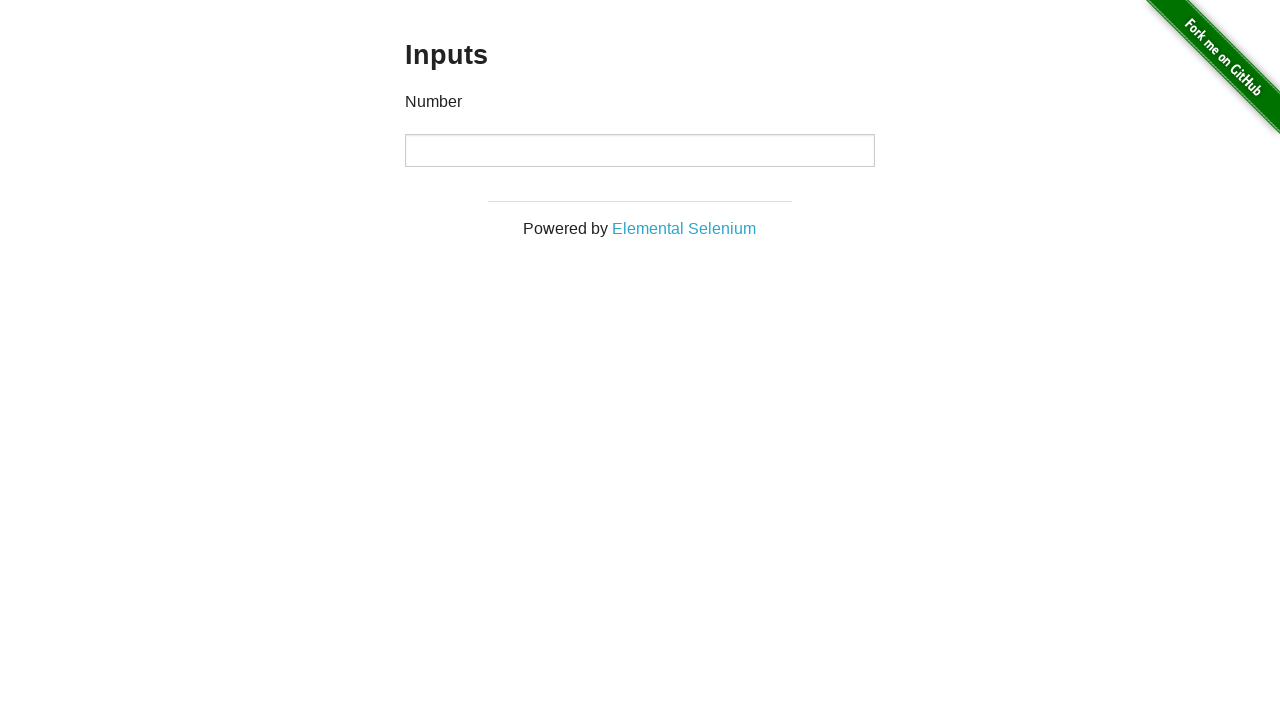

Verified number input field is visible
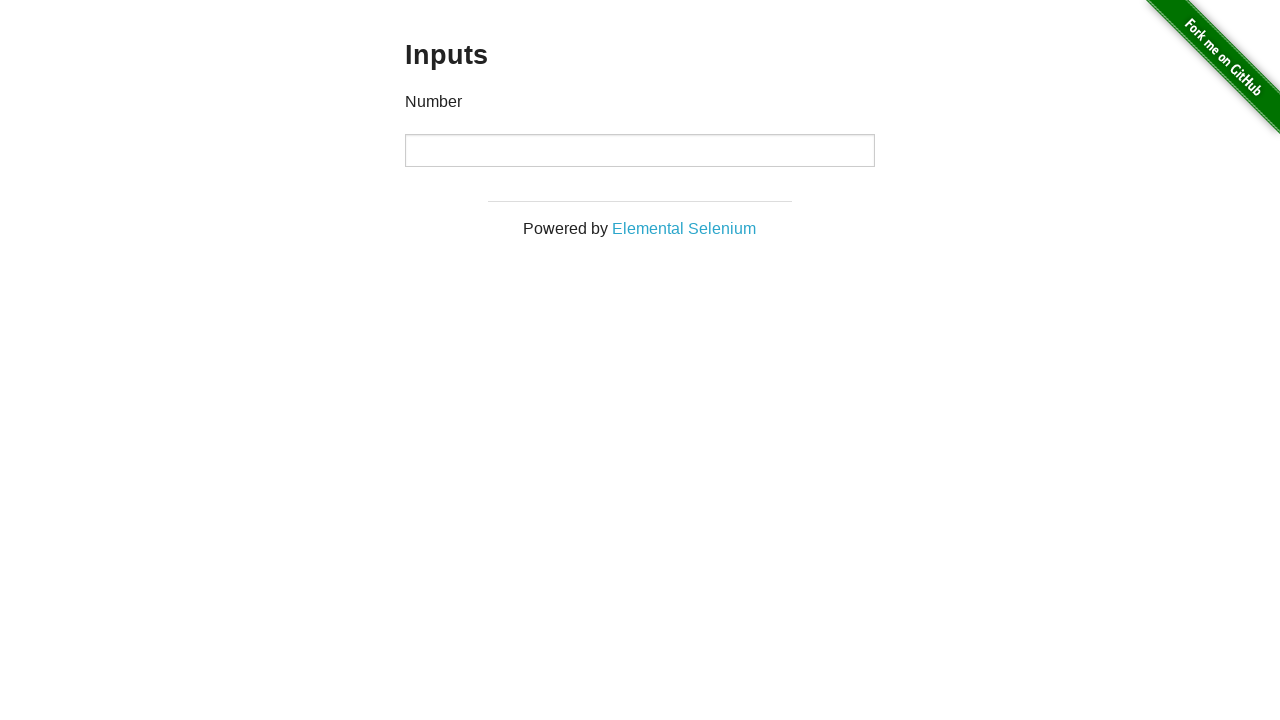

Entered value '50' into number input field on input[type='number']
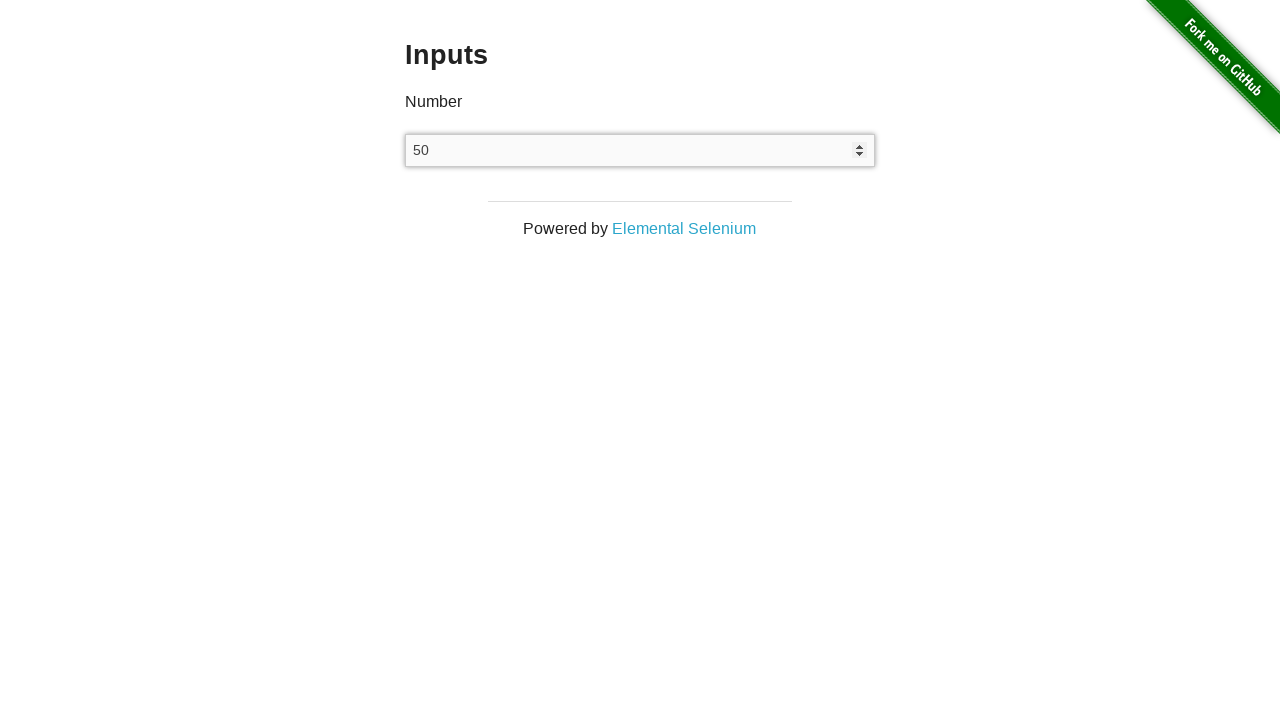

Verified input field value is '50'
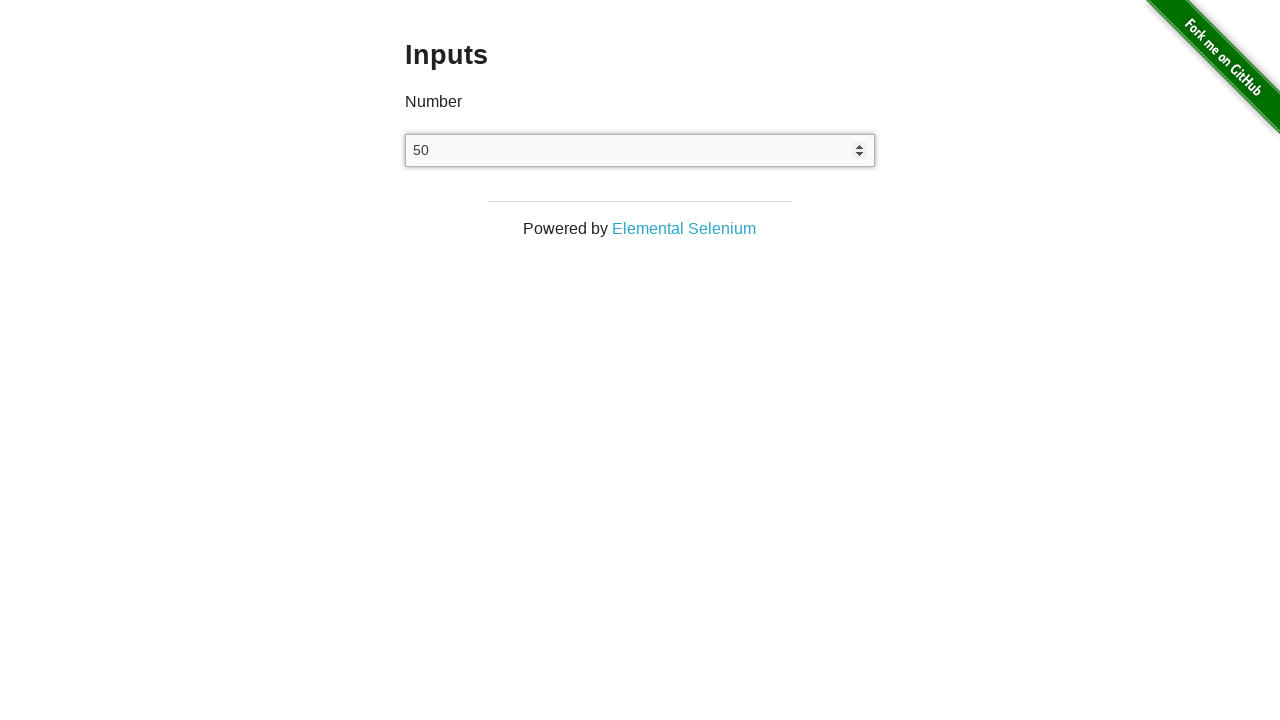

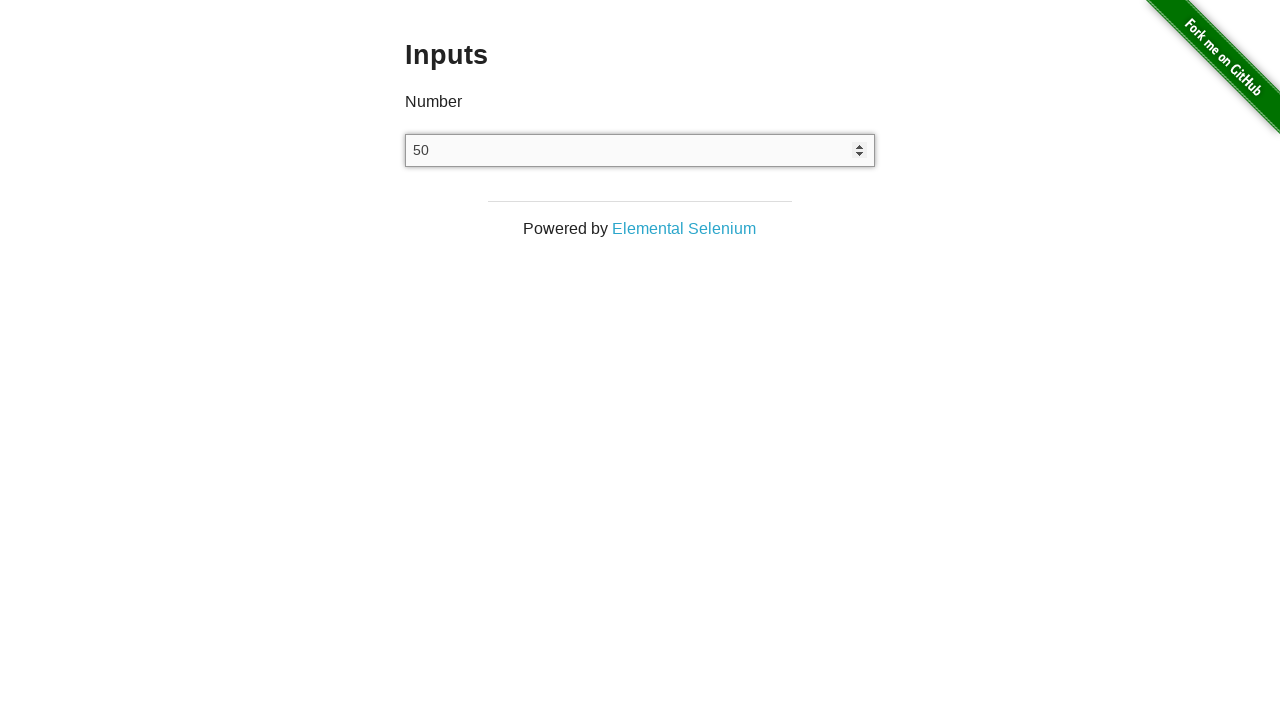